Tests a registration form by filling in first name, last name, and email fields, then submitting the form and verifying a success message is displayed.

Starting URL: http://suninjuly.github.io/registration1.html

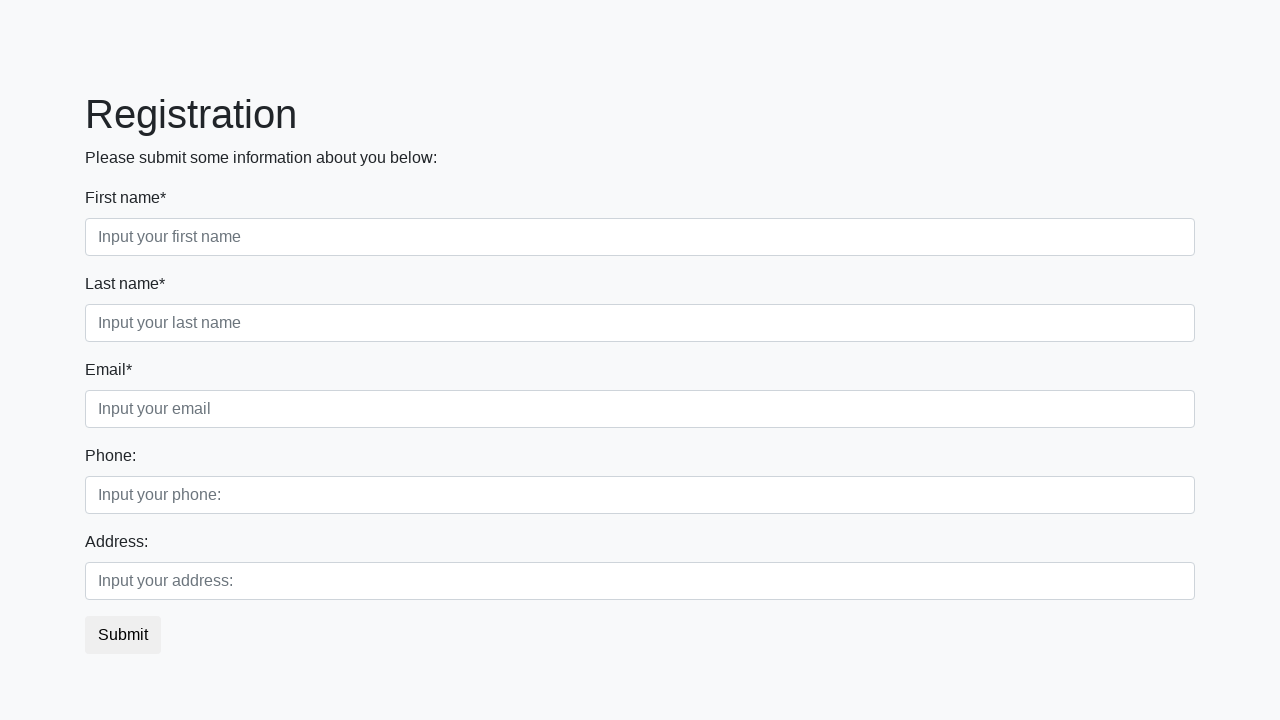

Filled first name field with 'Marcus' on //*[@placeholder='Input your first name']
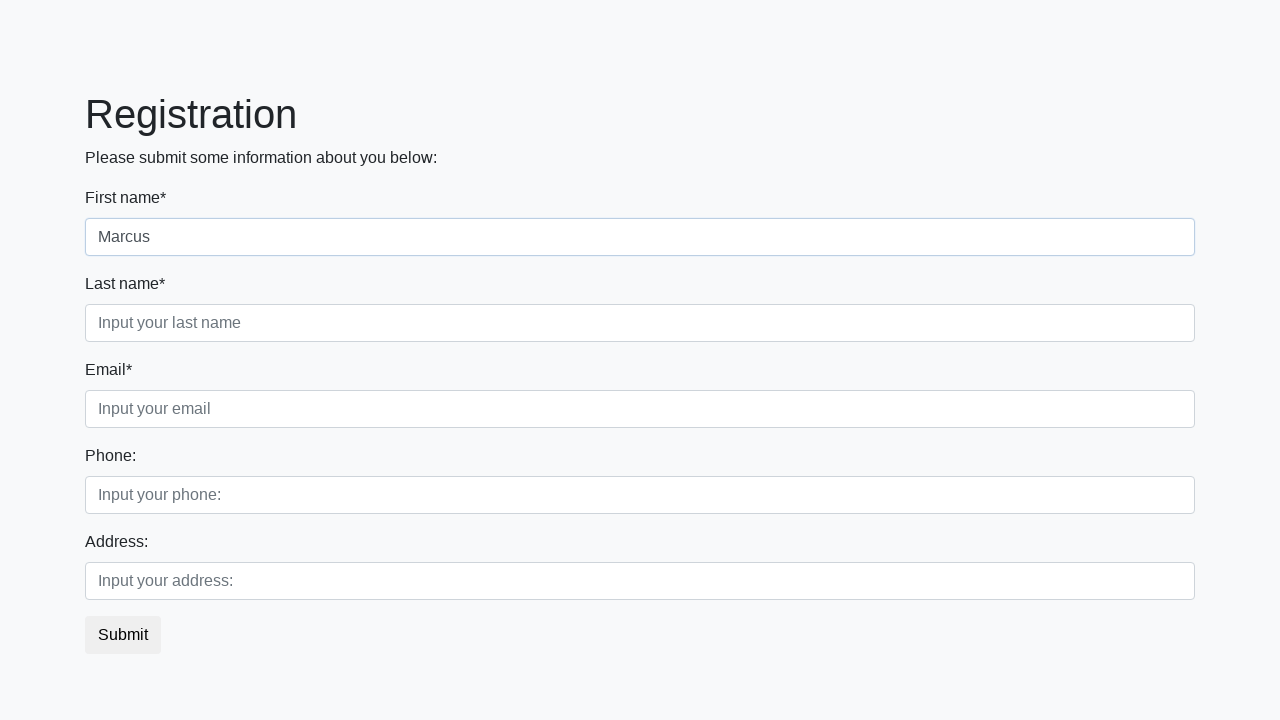

Filled last name field with 'Thompson' on //*[@placeholder='Input your last name']
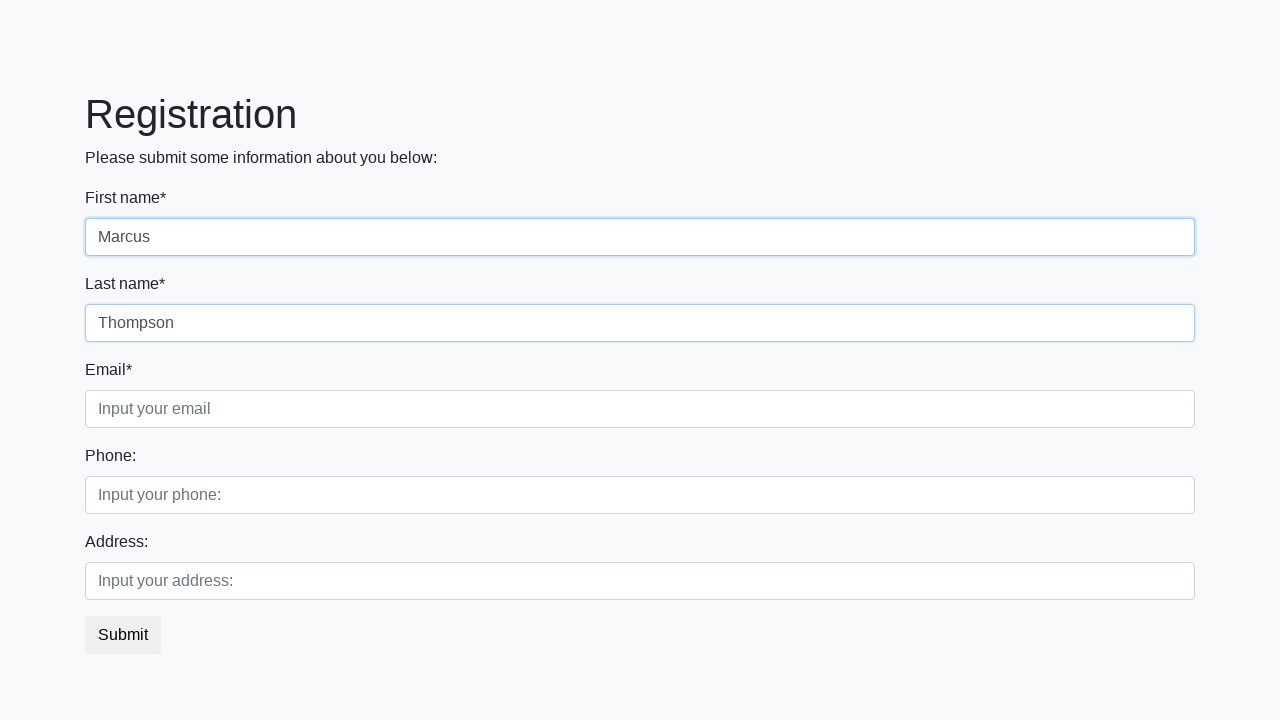

Filled email field with 'marcus.thompson@example.com' on //*[@placeholder='Input your email']
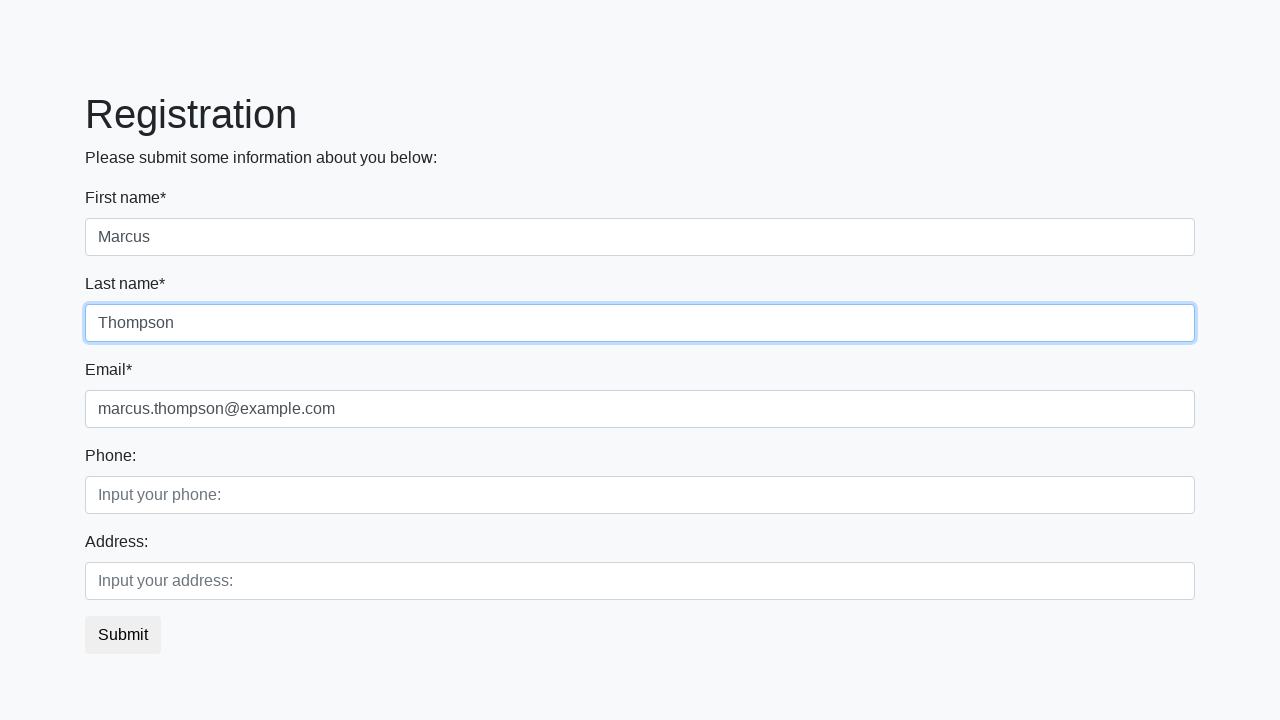

Clicked submit button to register at (123, 635) on button.btn
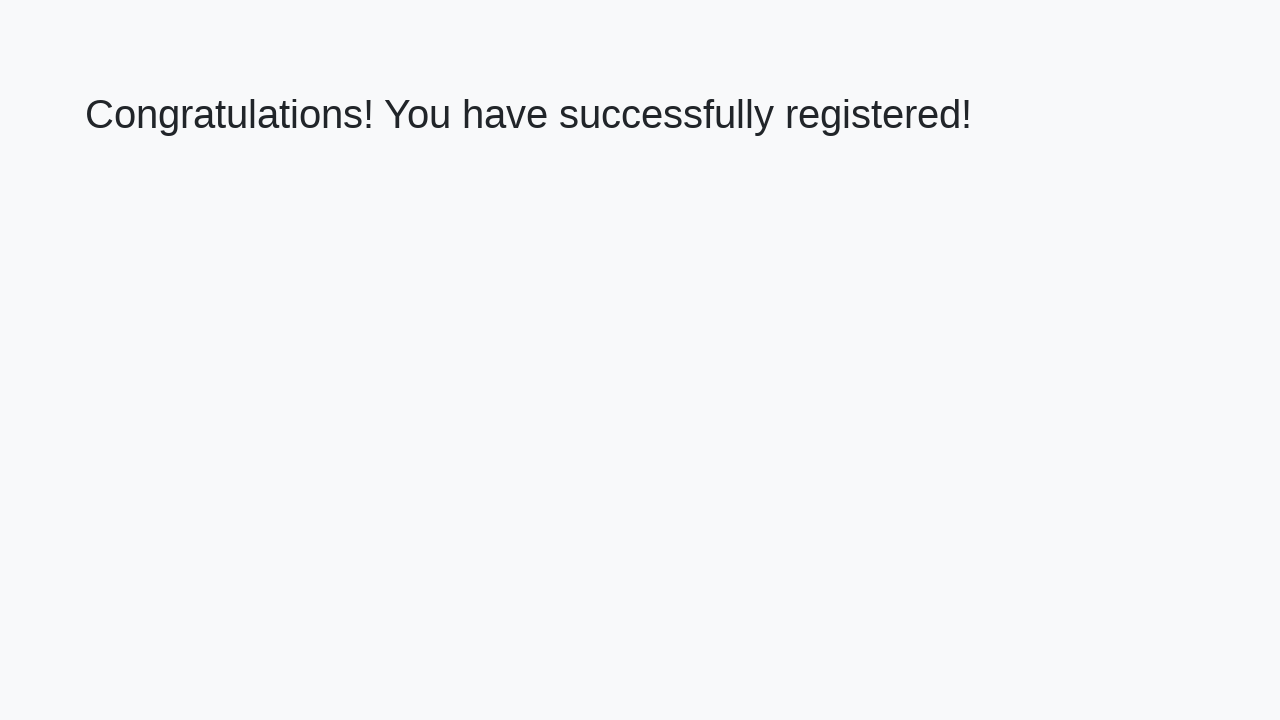

Success message heading appeared
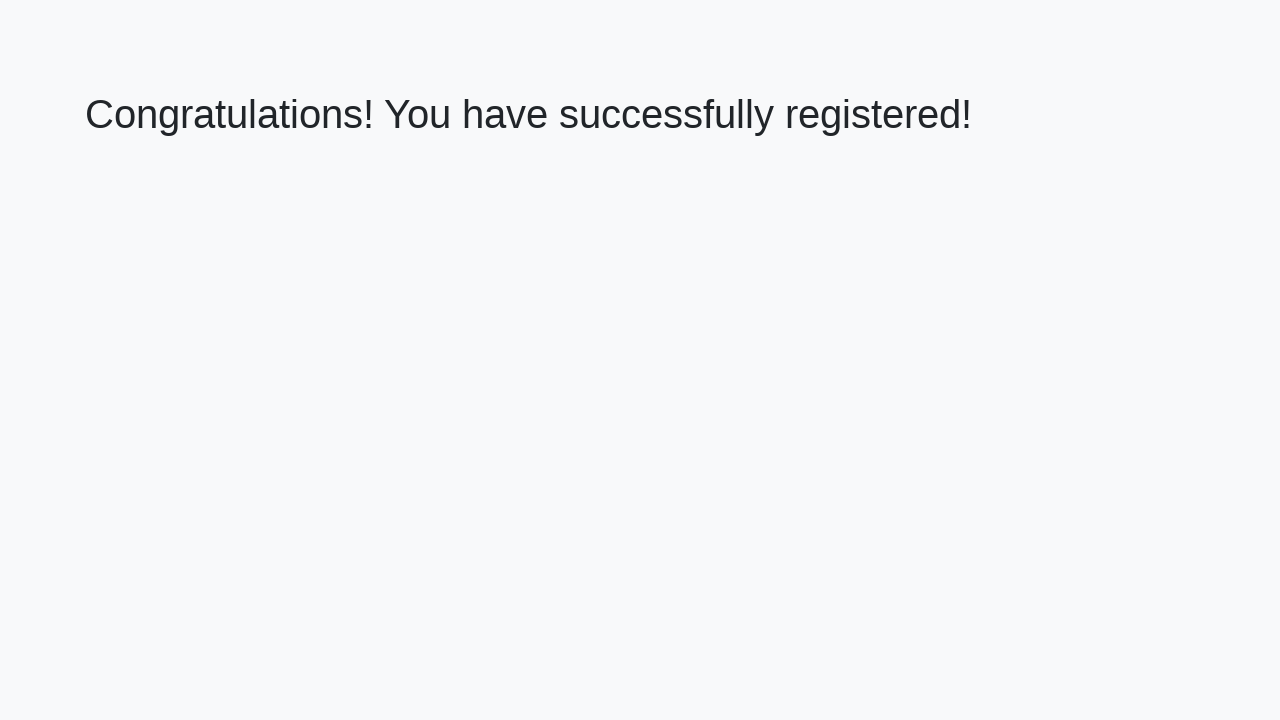

Verified success message displays 'Congratulations! You have successfully registered!'
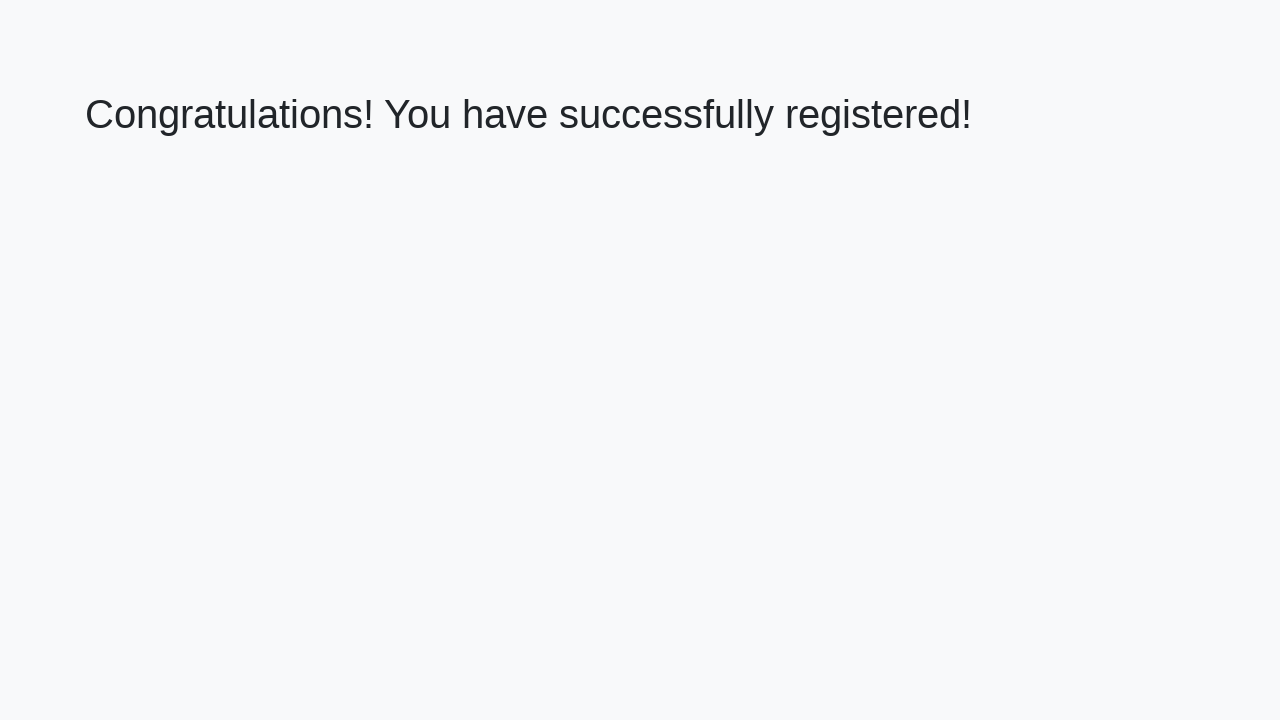

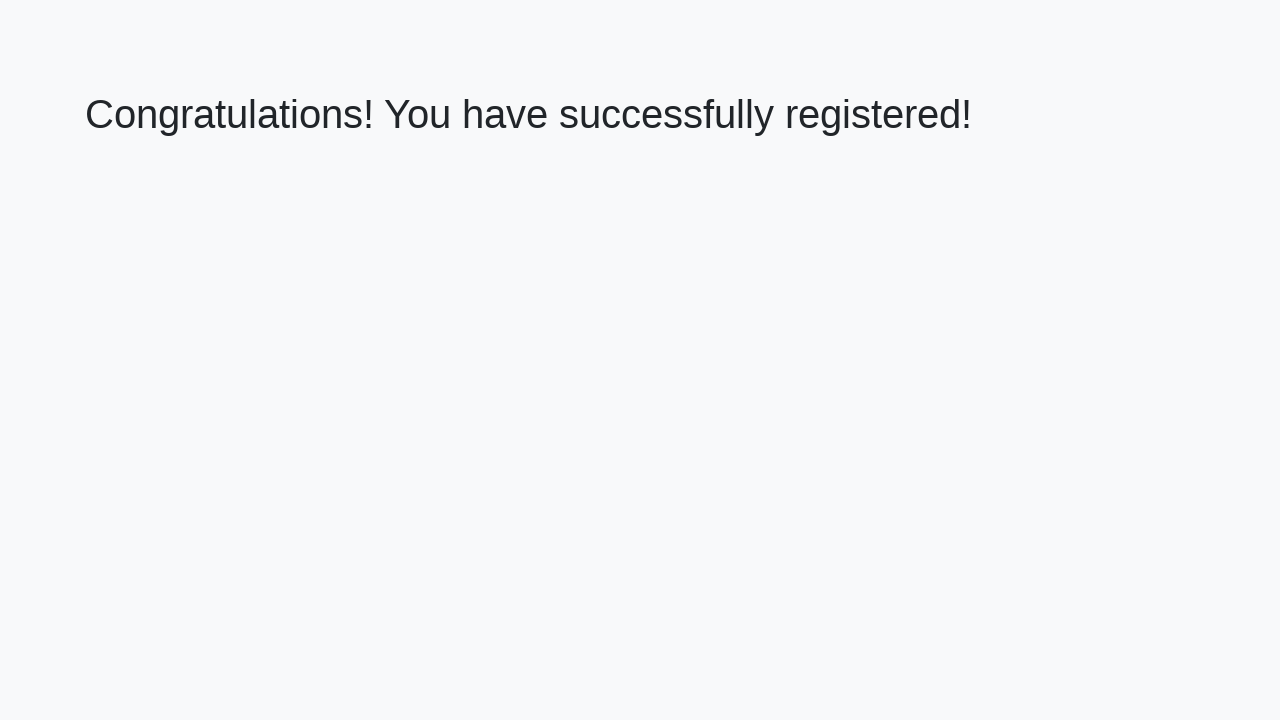